Tests an AngularJS calculator application by performing addition and division operations, entering numbers in input fields, selecting operators, clicking the Go button, and verifying results appear in the history table.

Starting URL: http://juliemr.github.io/protractor-demo/

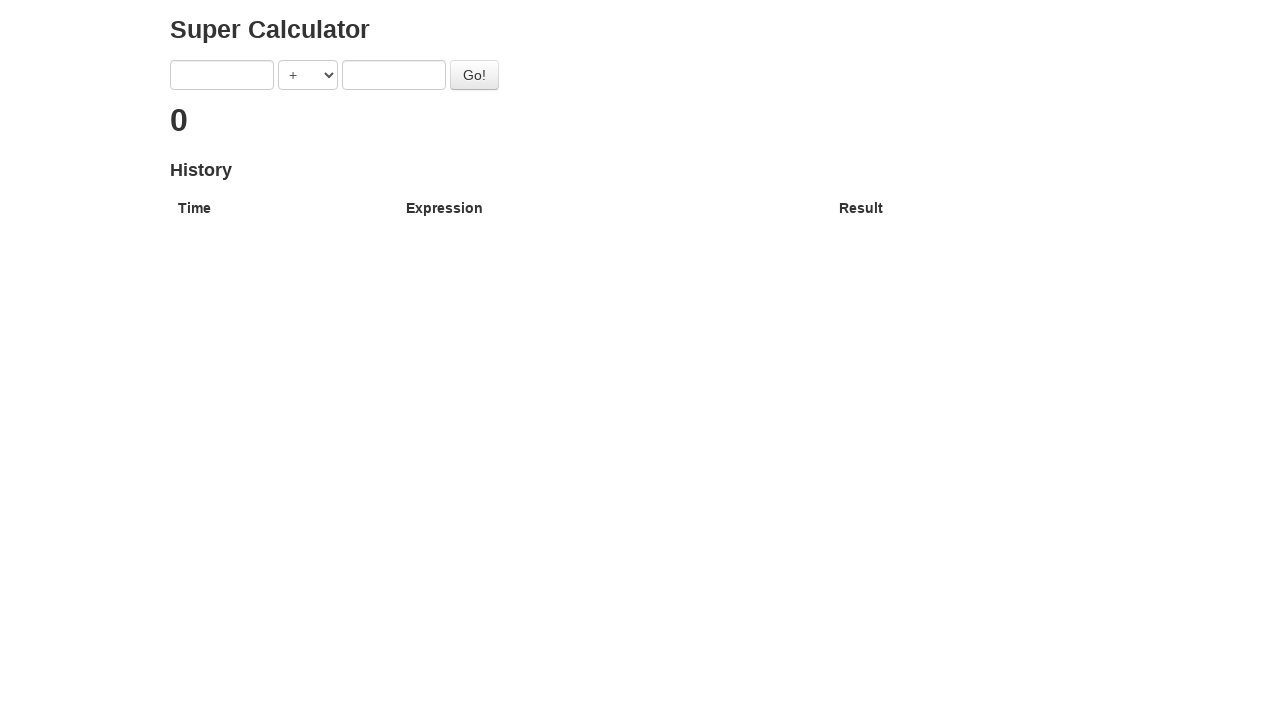

Angular app loaded - input fields ready
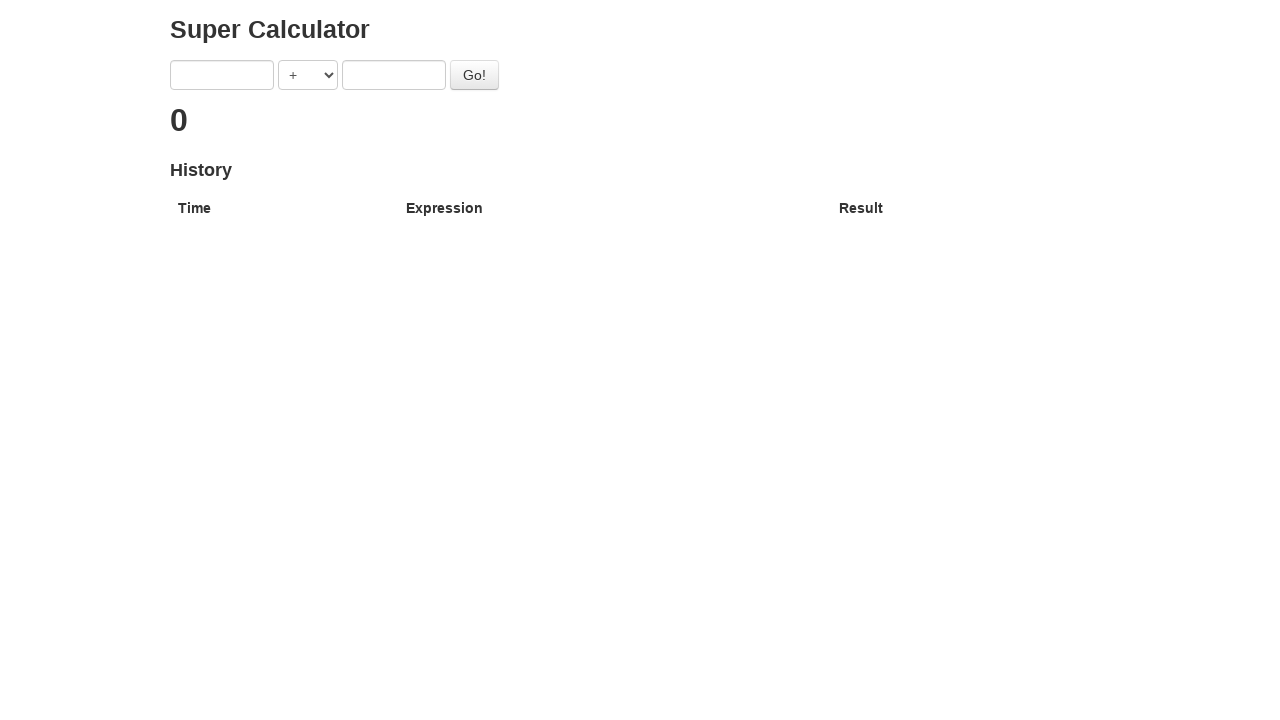

Entered 1 in first input field on input[ng-model='first']
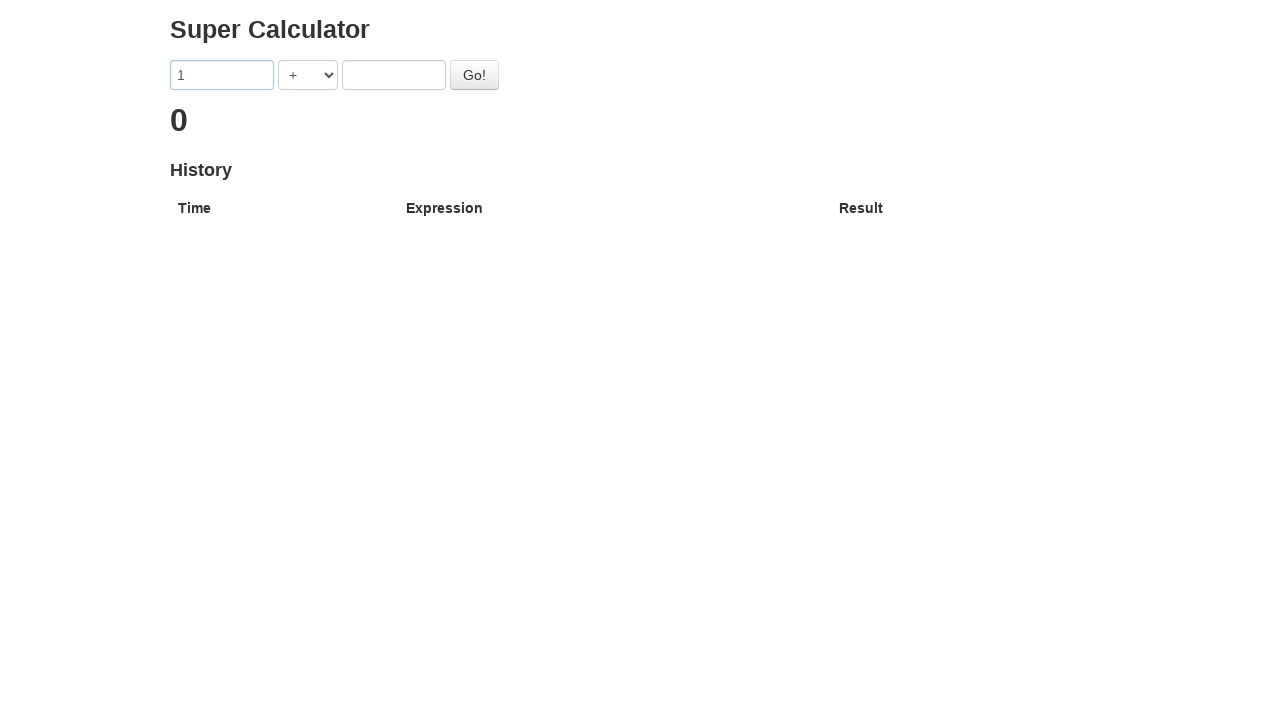

Entered 2 in second input field on input[ng-model='second']
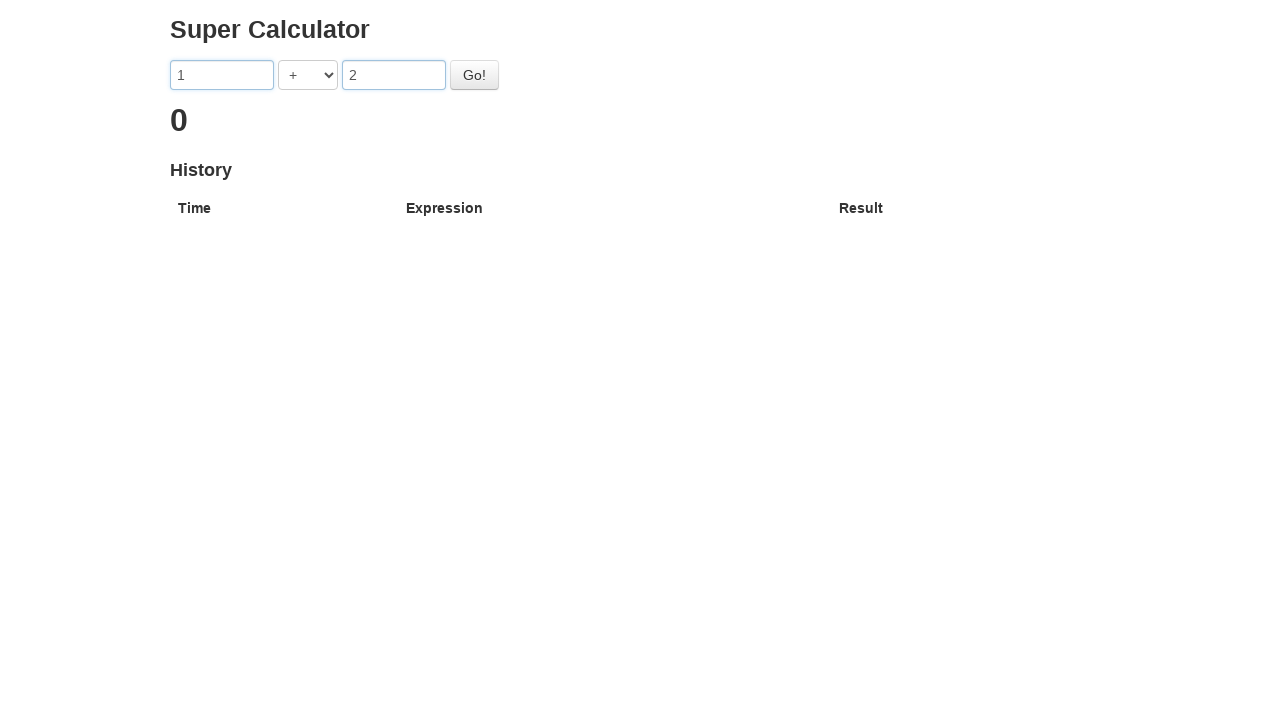

Selected + operator for addition on select[ng-model='operator']
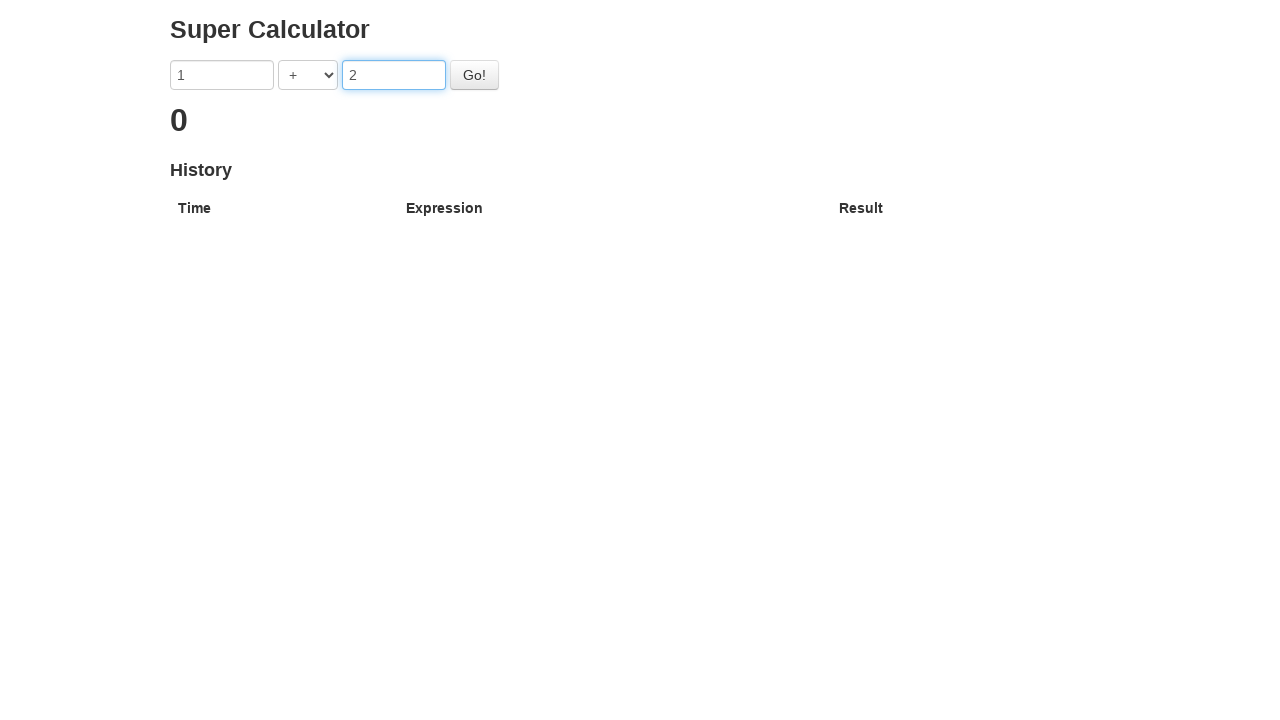

Clicked Go button to calculate 1 + 2 at (474, 75) on button#gobutton
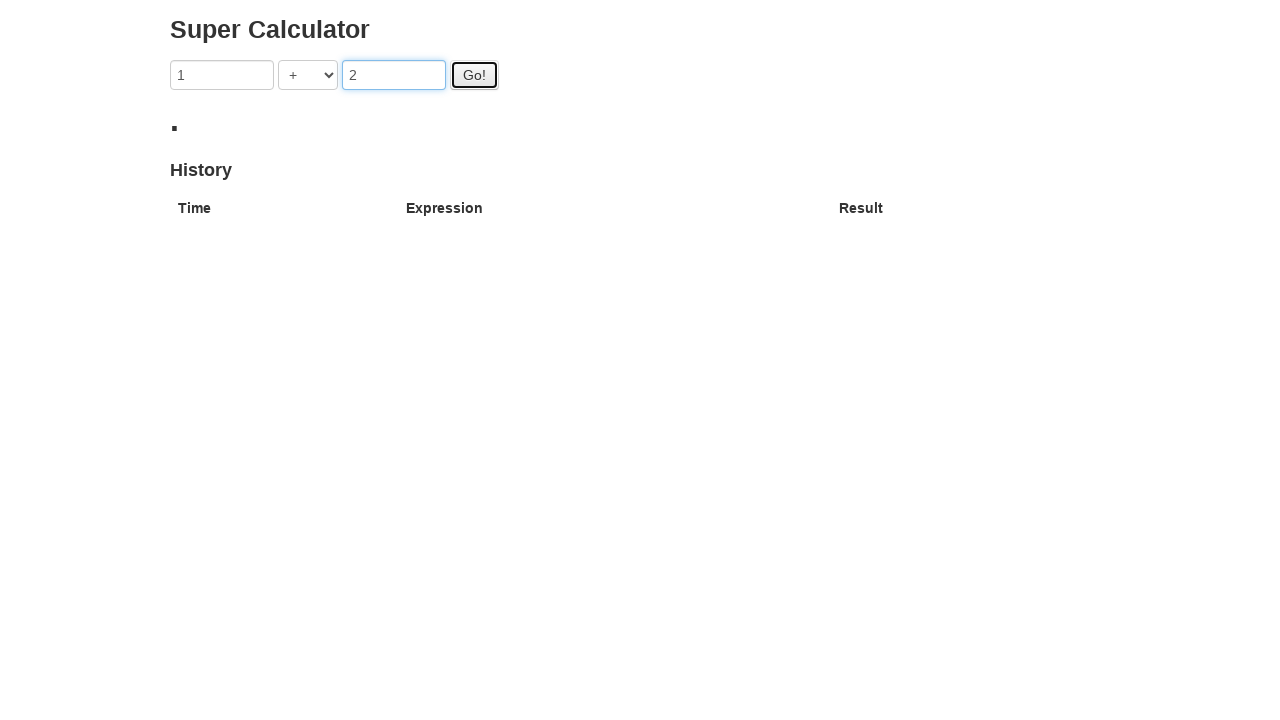

First calculation result appeared in history table
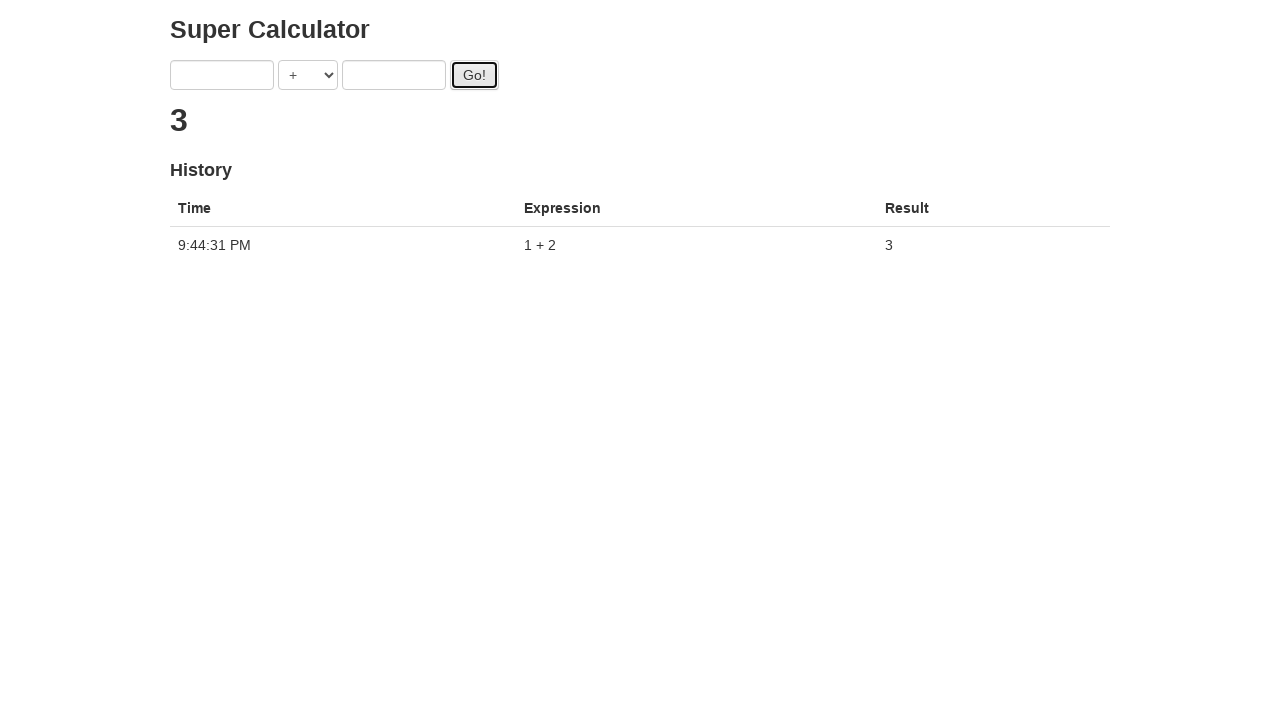

Entered 3 in first input field for second test on input[ng-model='first']
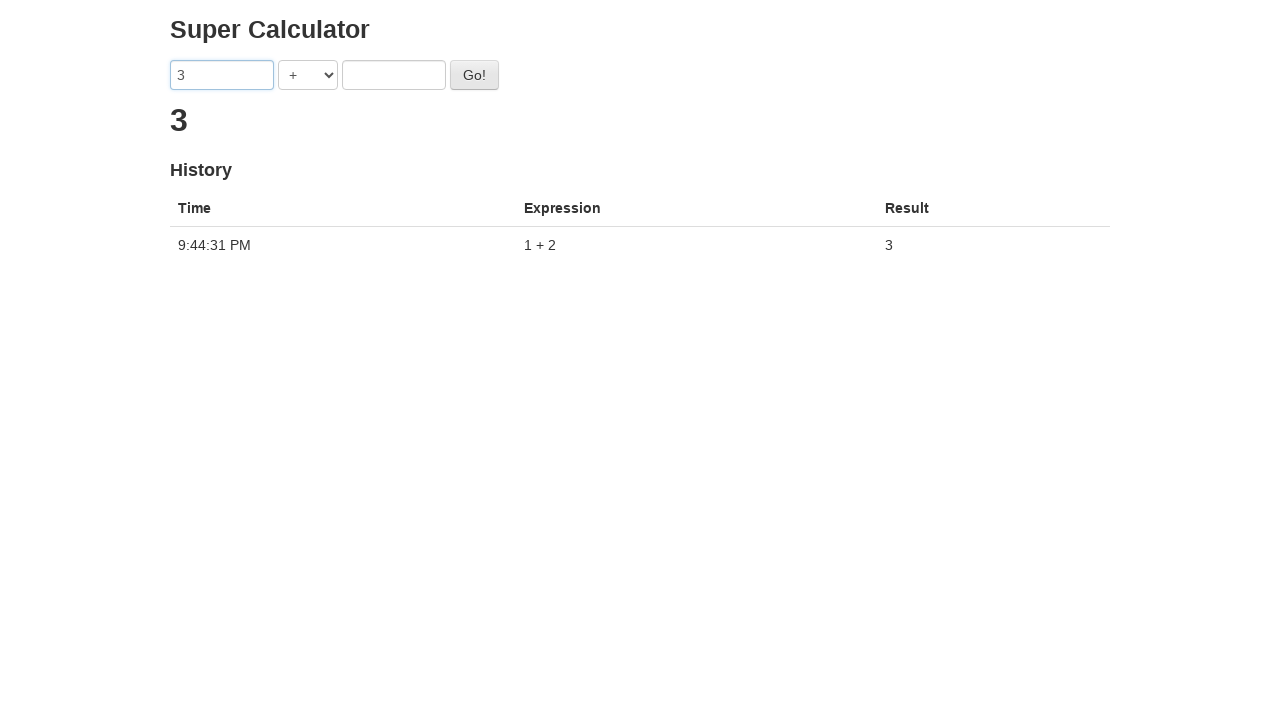

Entered 4 in second input field on input[ng-model='second']
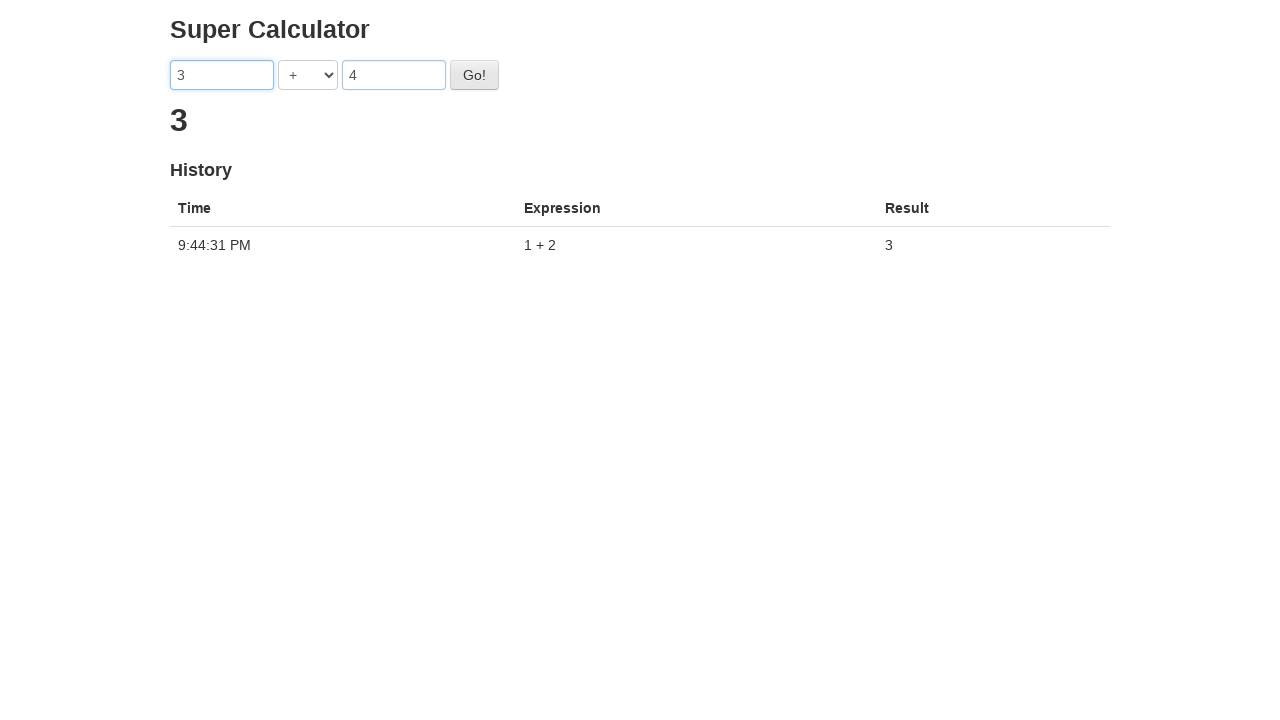

Selected + operator for second addition on select[ng-model='operator']
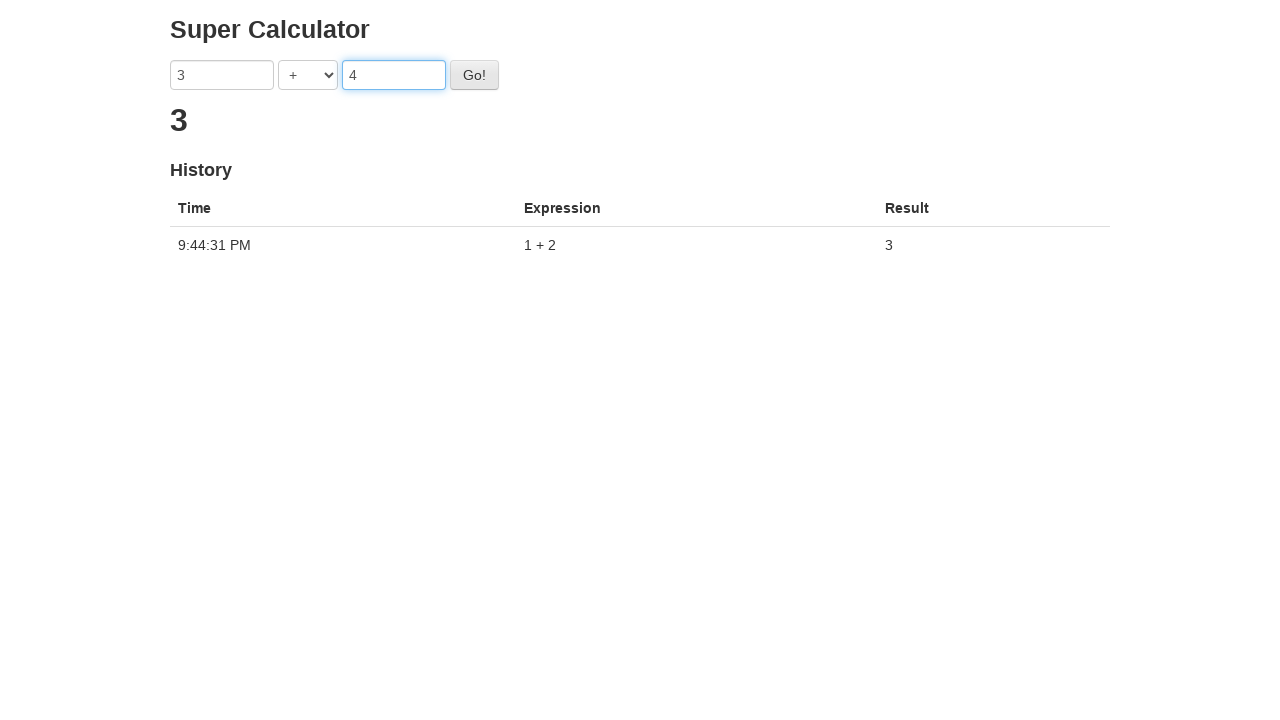

Clicked Go button to calculate 3 + 4 at (474, 75) on button#gobutton
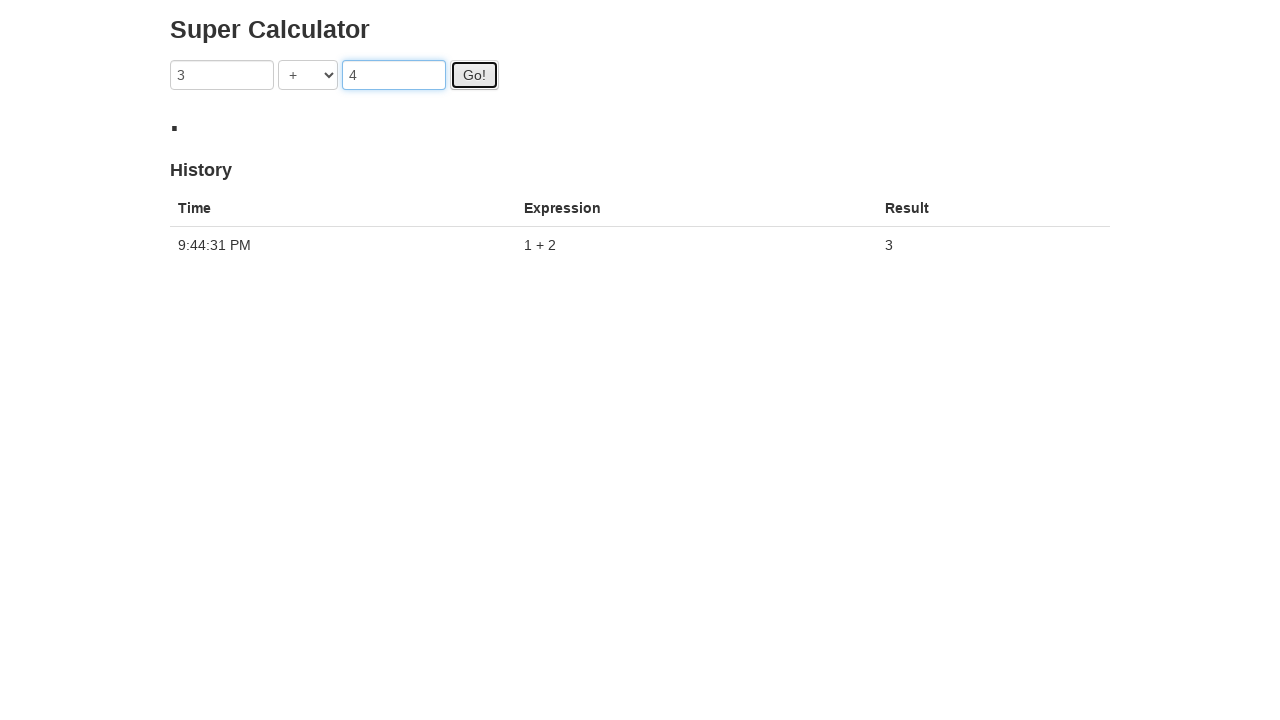

Waited for second calculation to process
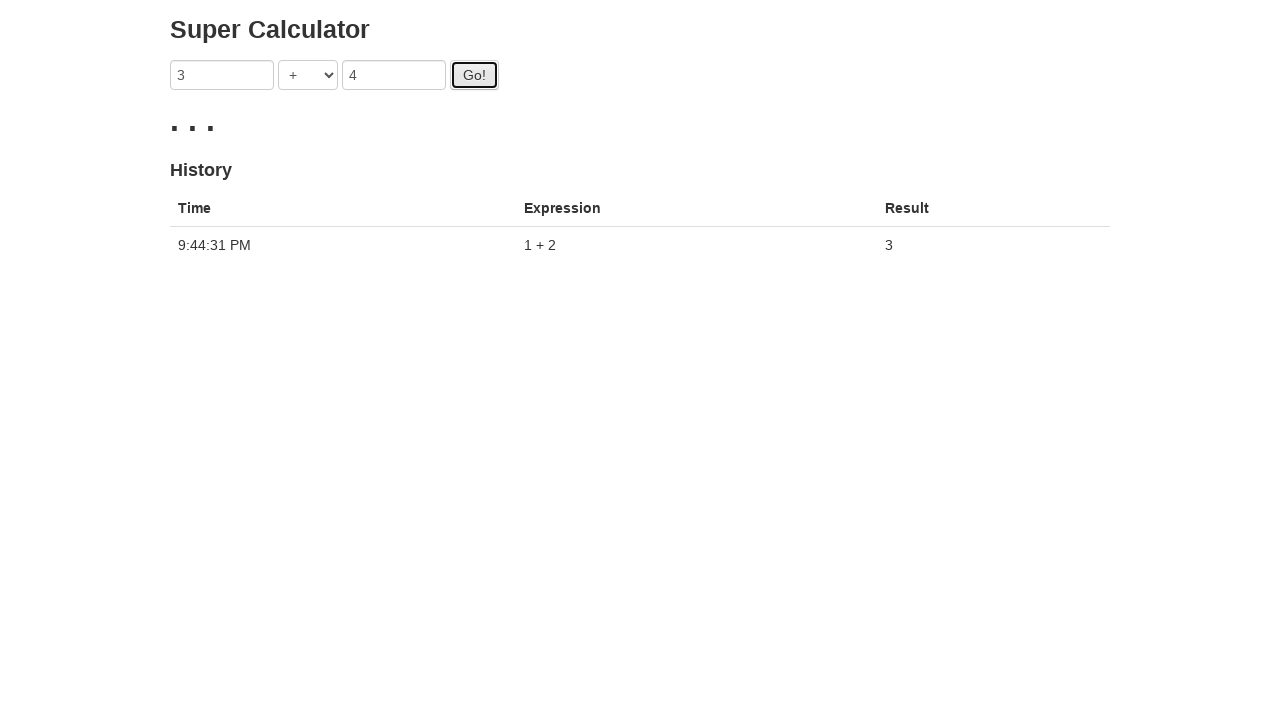

Entered 10 in first input field for division test on input[ng-model='first']
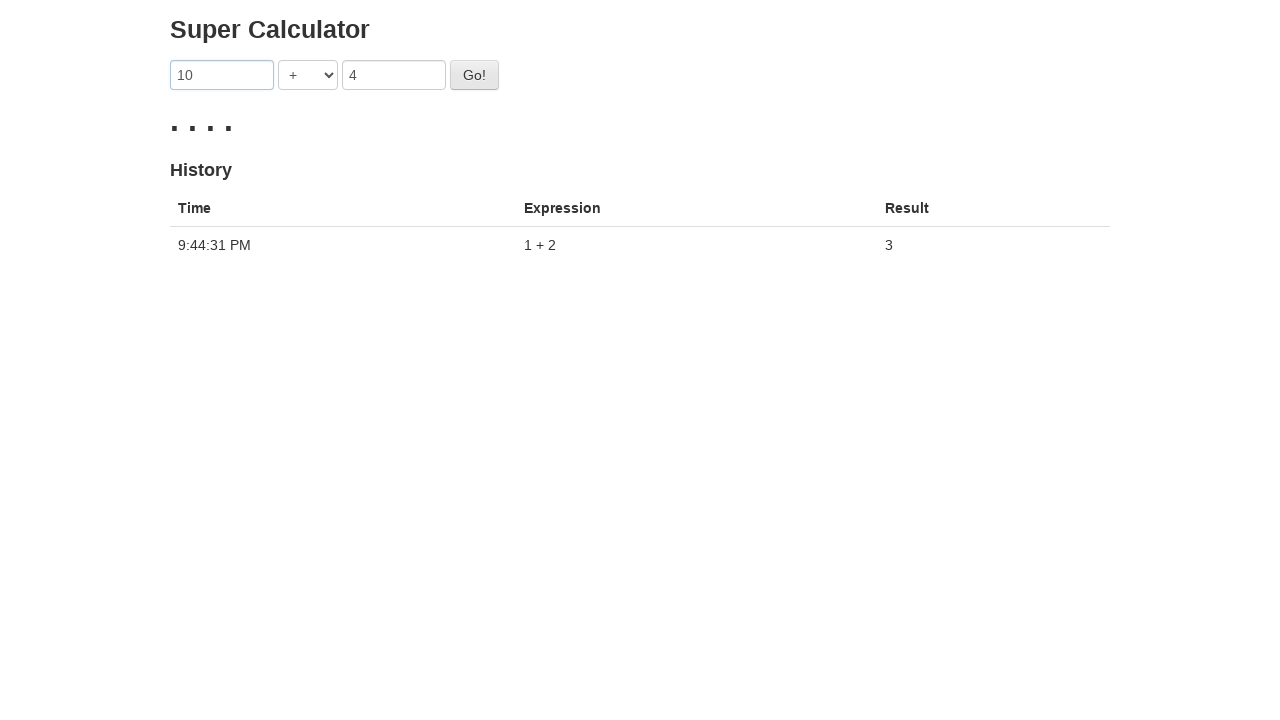

Entered 2 in second input field on input[ng-model='second']
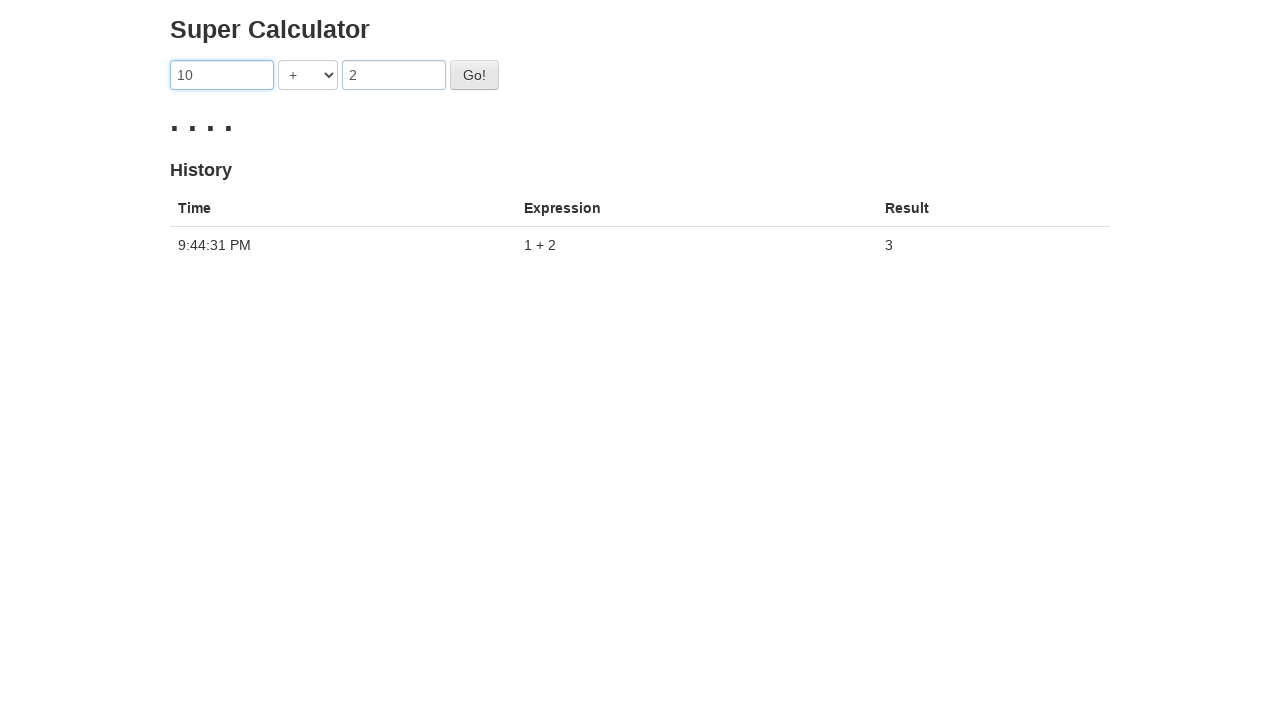

Selected / operator for division on select[ng-model='operator']
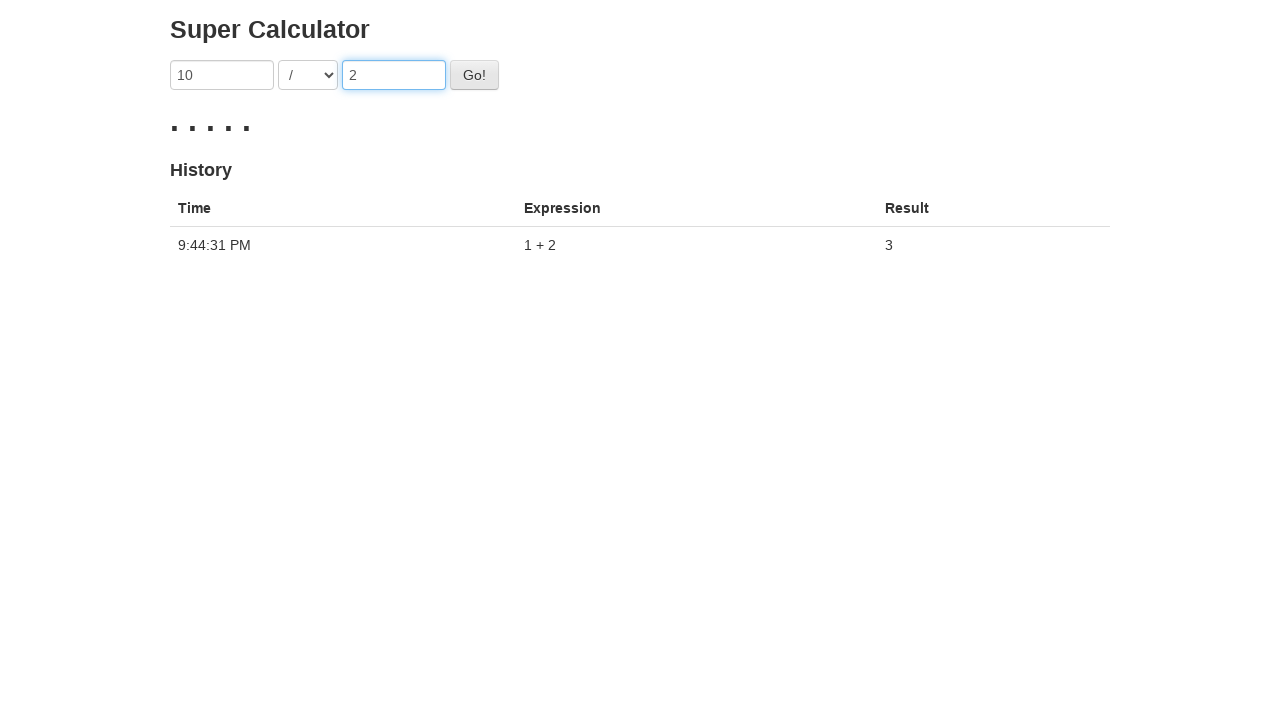

Clicked Go button to calculate 10 / 2 at (474, 75) on button#gobutton
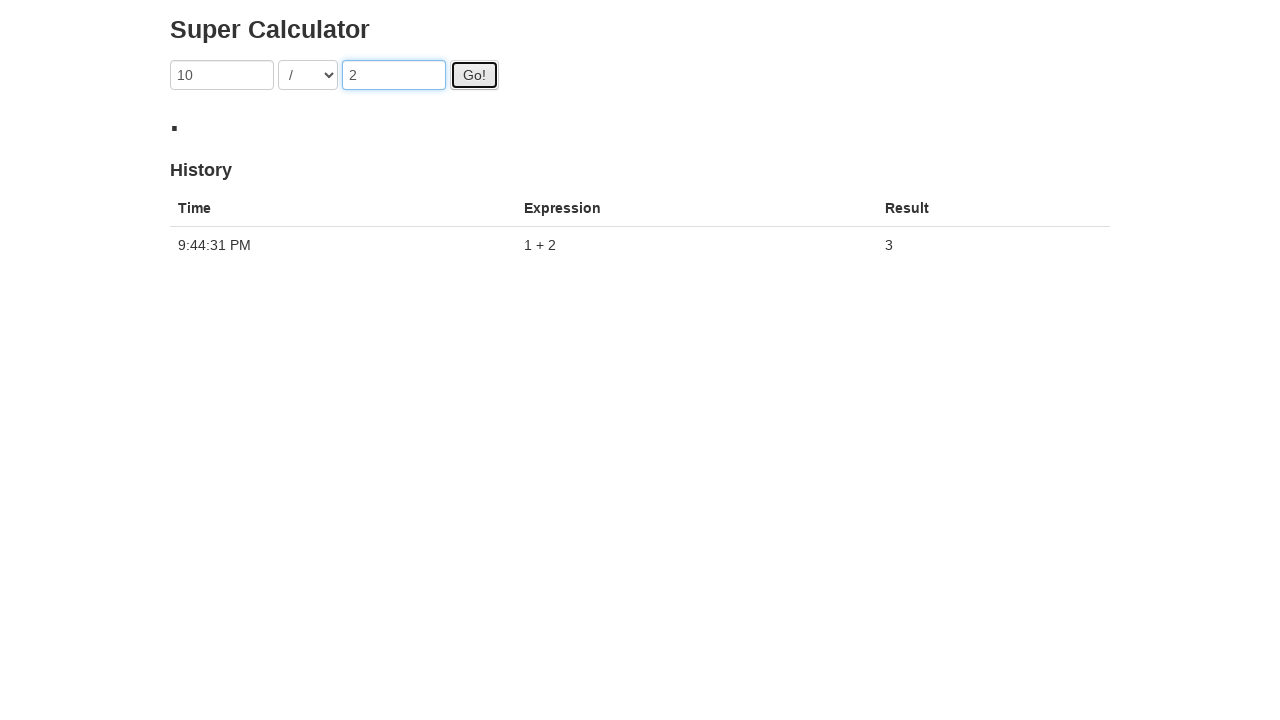

Waited for third calculation to process
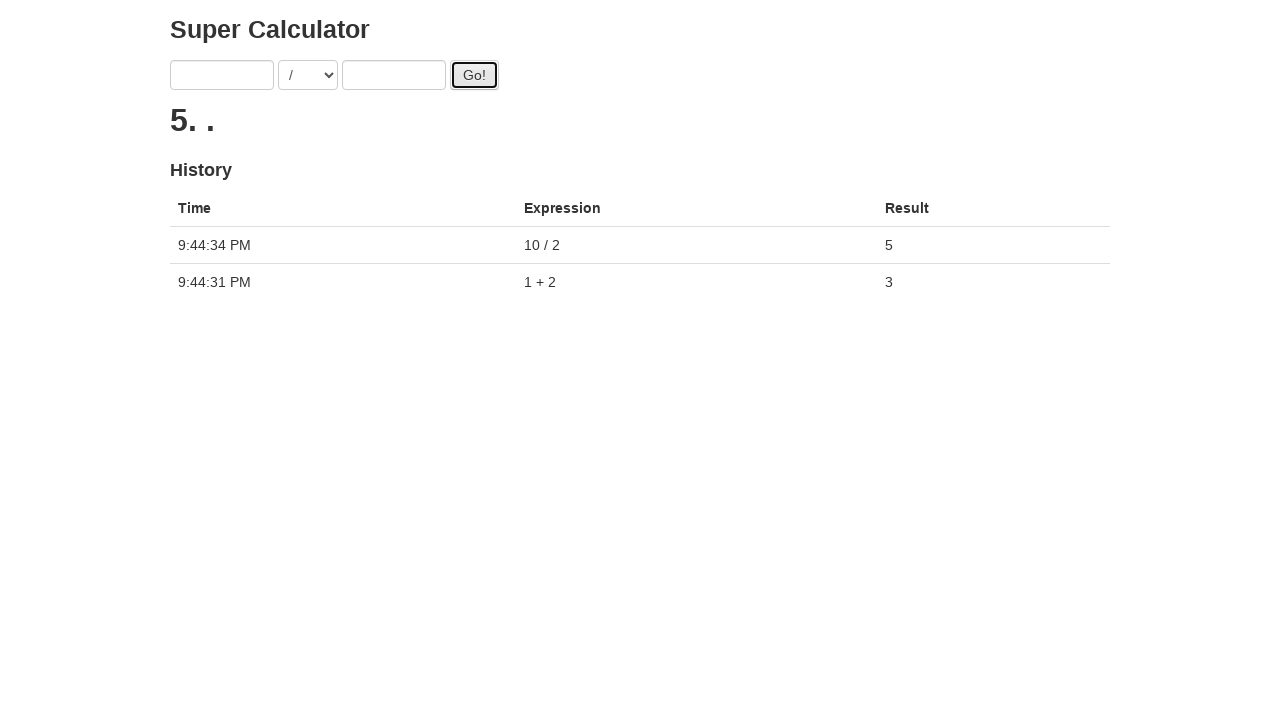

Entered 9 in first input field for fourth test on input[ng-model='first']
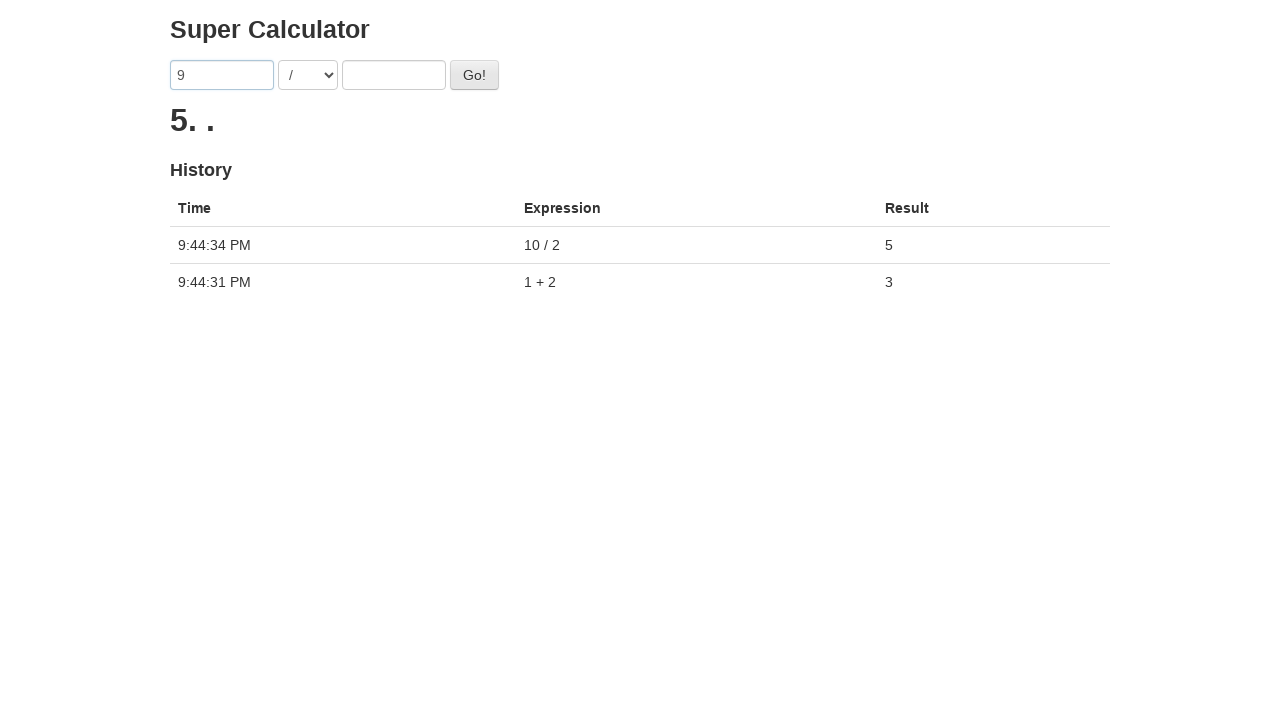

Entered 3 in second input field on input[ng-model='second']
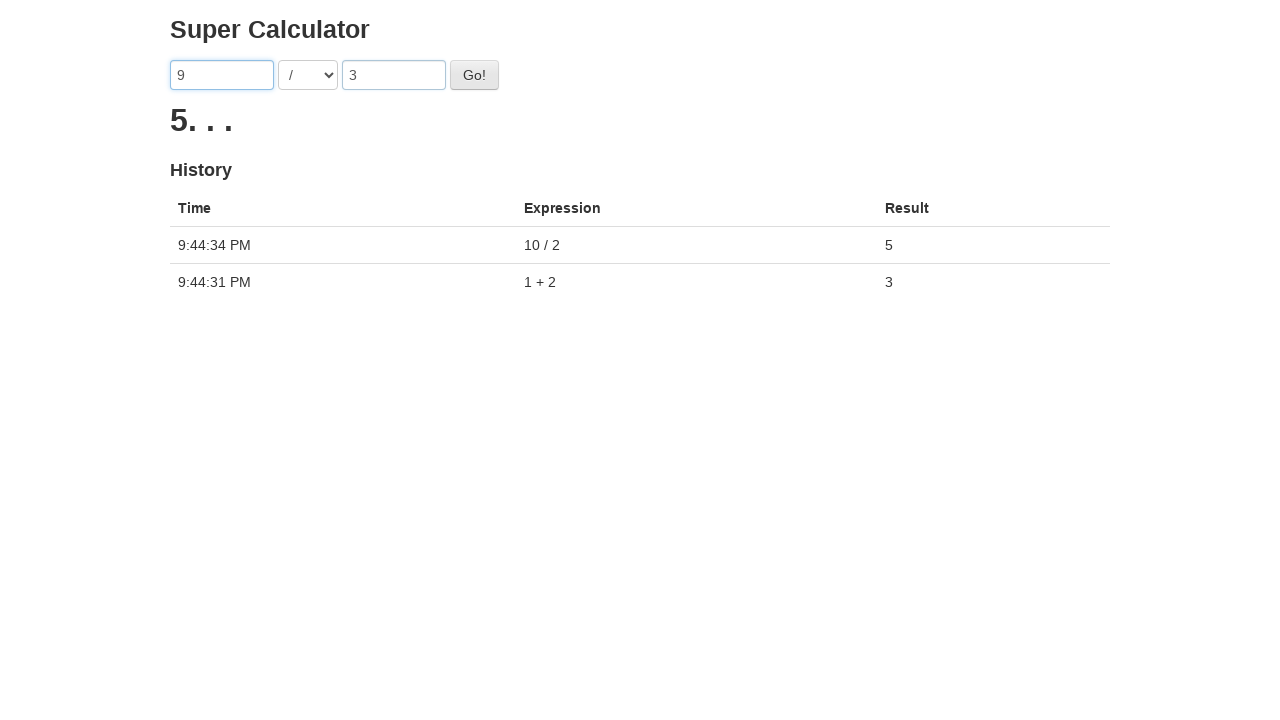

Selected / operator for second division on select[ng-model='operator']
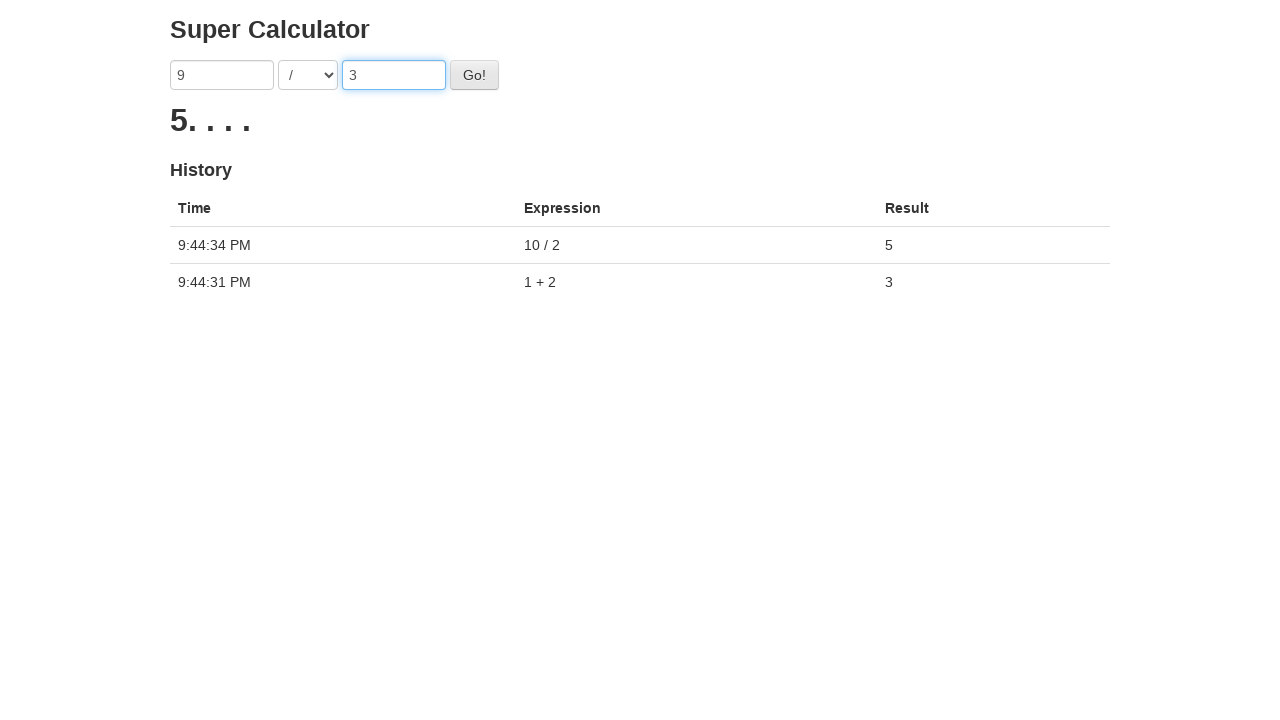

Clicked Go button to calculate 9 / 3 at (474, 75) on button#gobutton
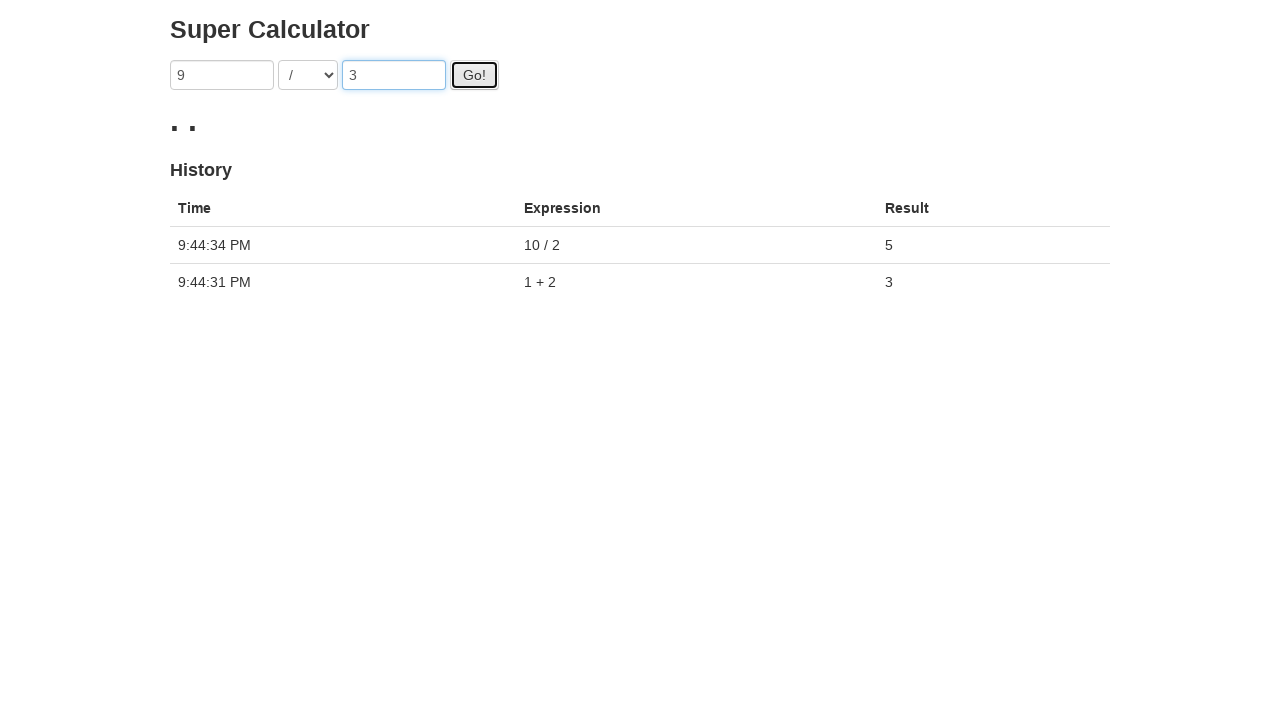

Results table updated with all four calculation results
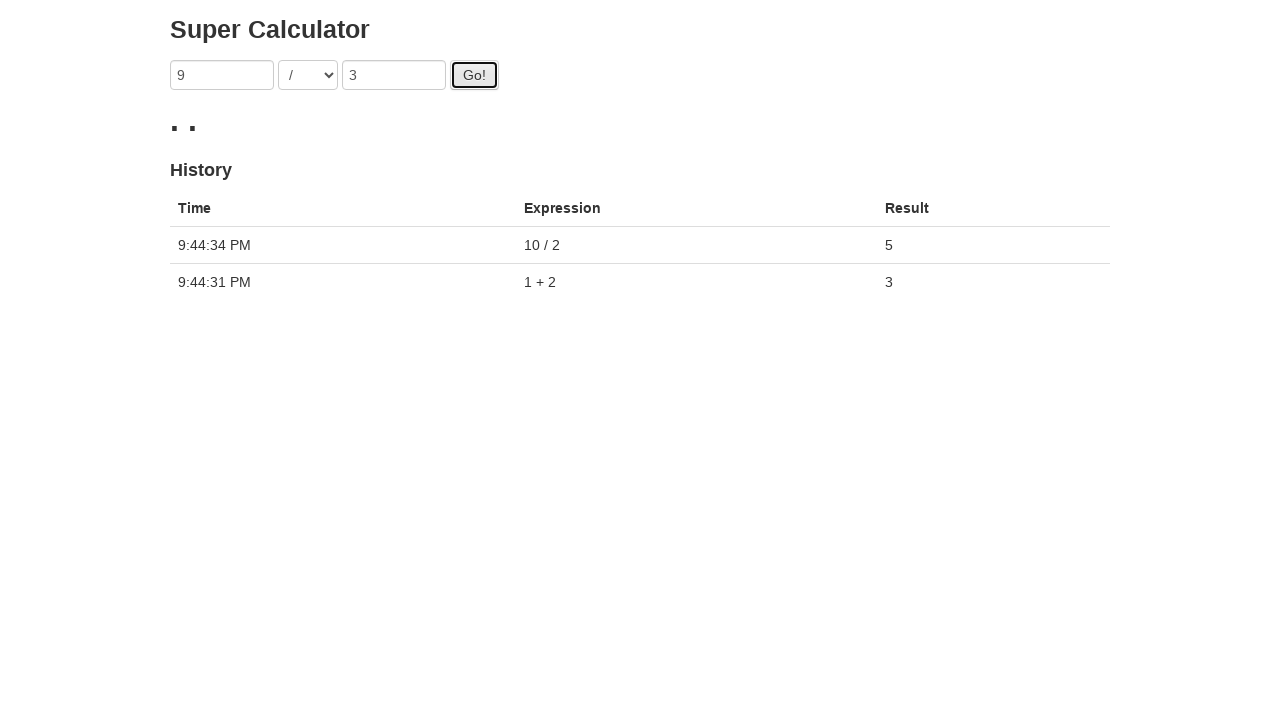

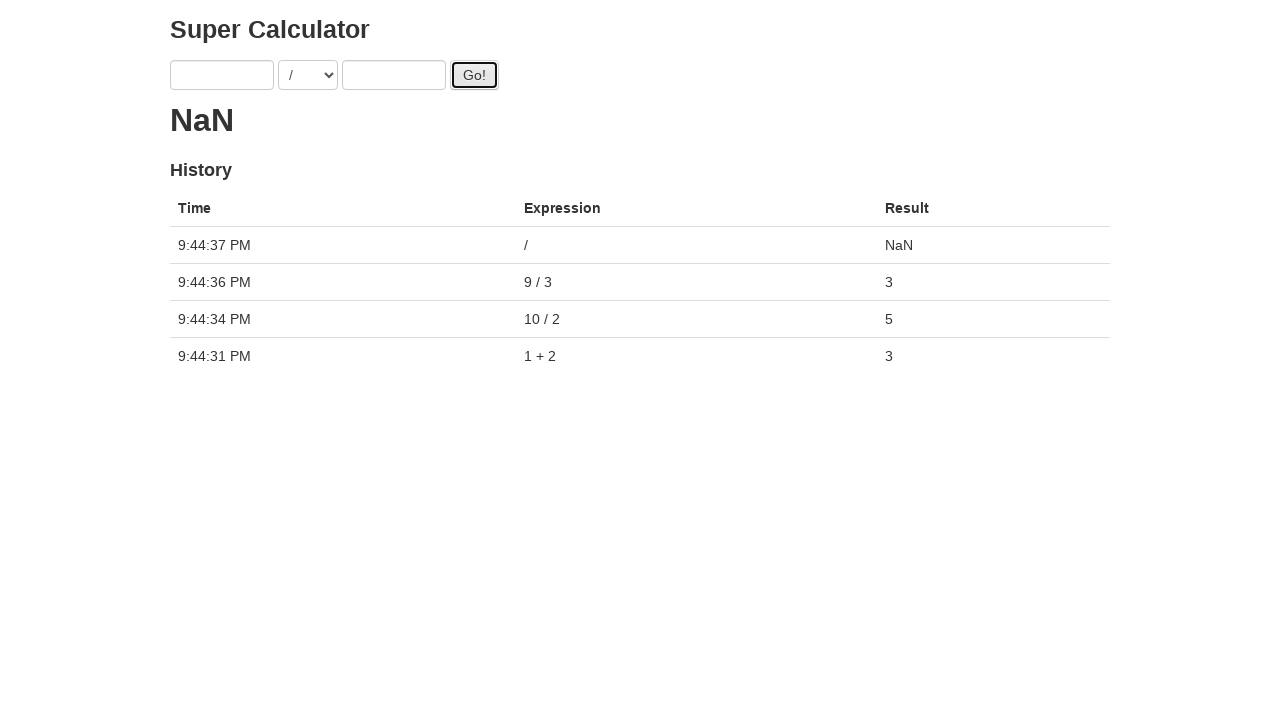